Navigates to a notification examples demo page and clicks on a checkbox input element

Starting URL: https://web-push-book.gauntface.com/demos/notification-examples/

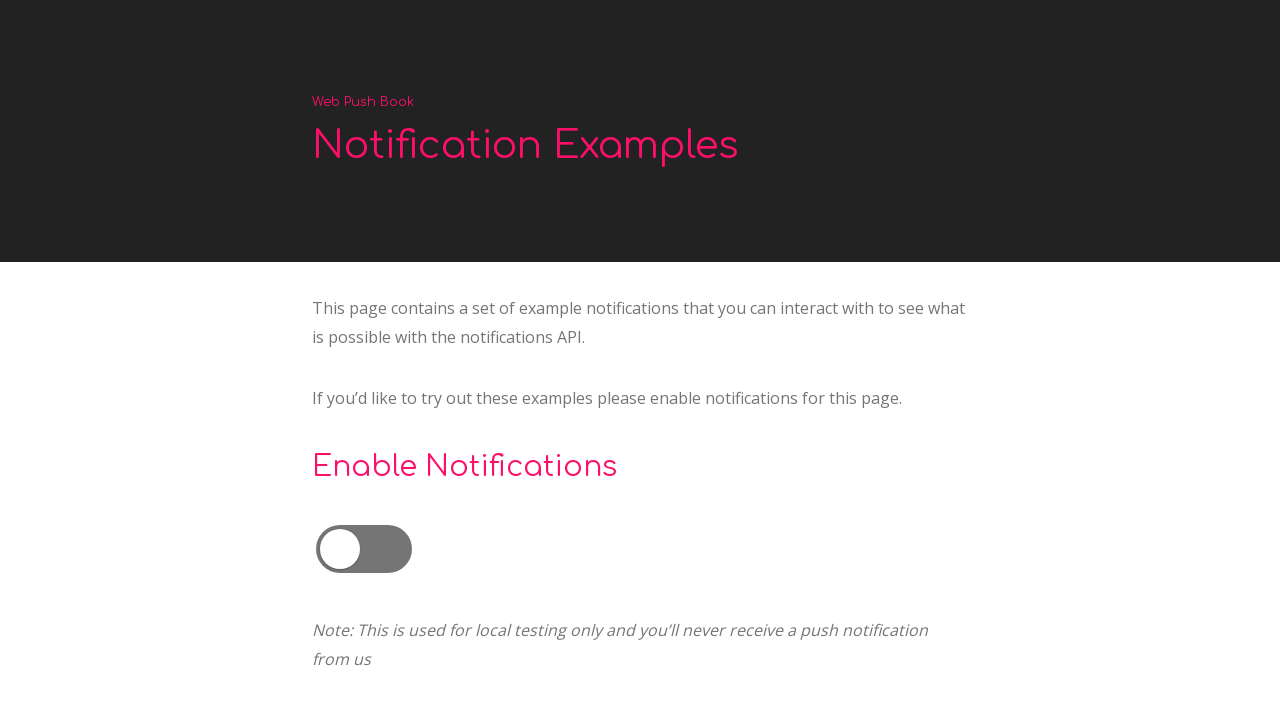

Navigated to notification examples demo page
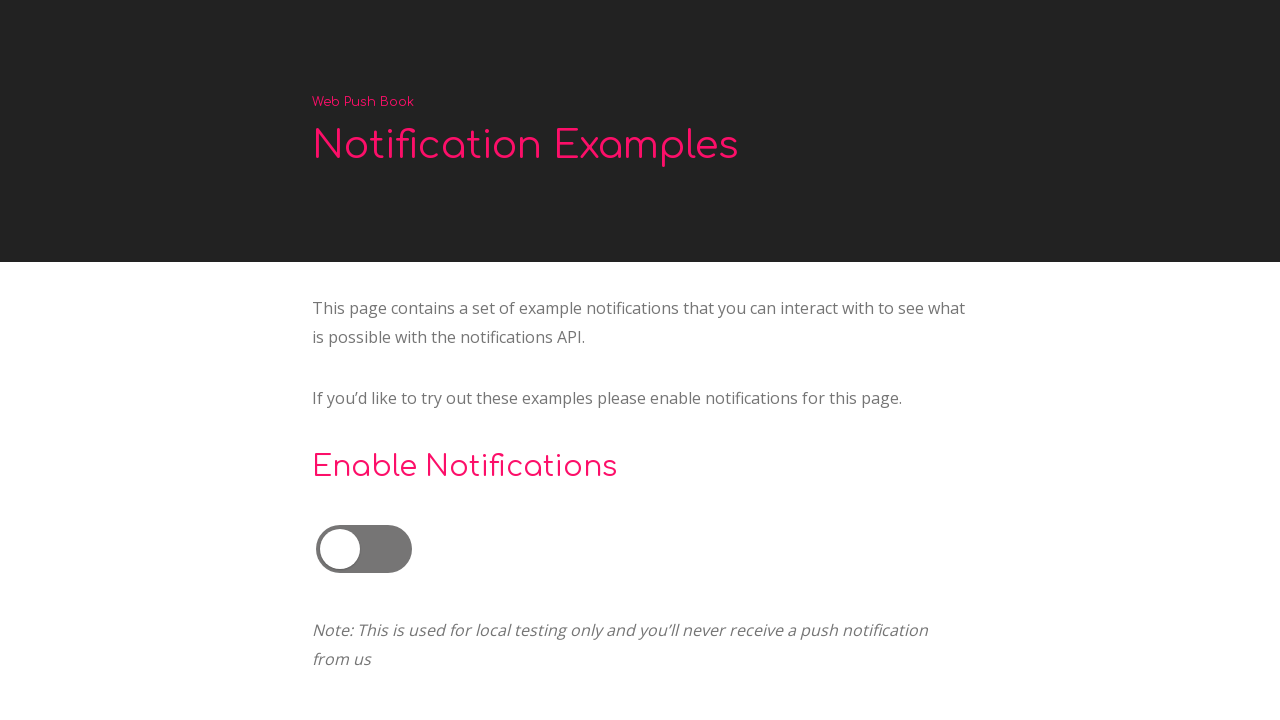

Clicked checkbox input element on notification examples page at (364, 549) on xpath=//input[@type='checkbox']
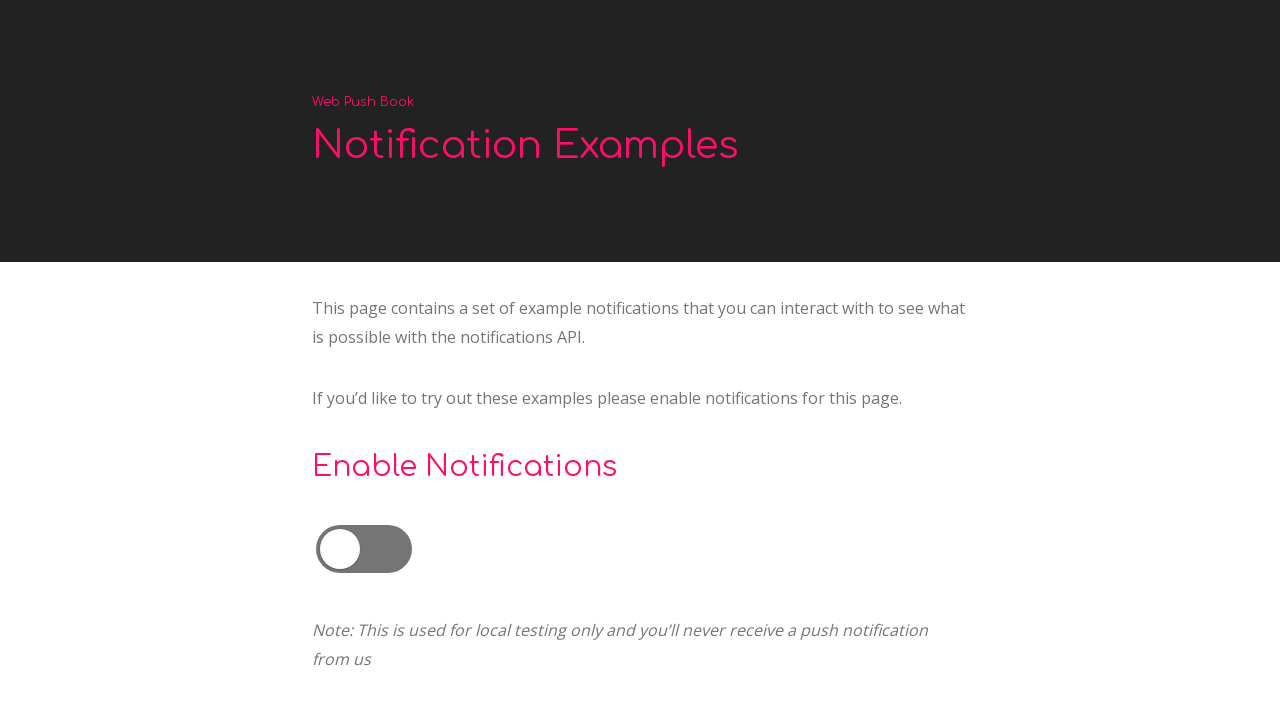

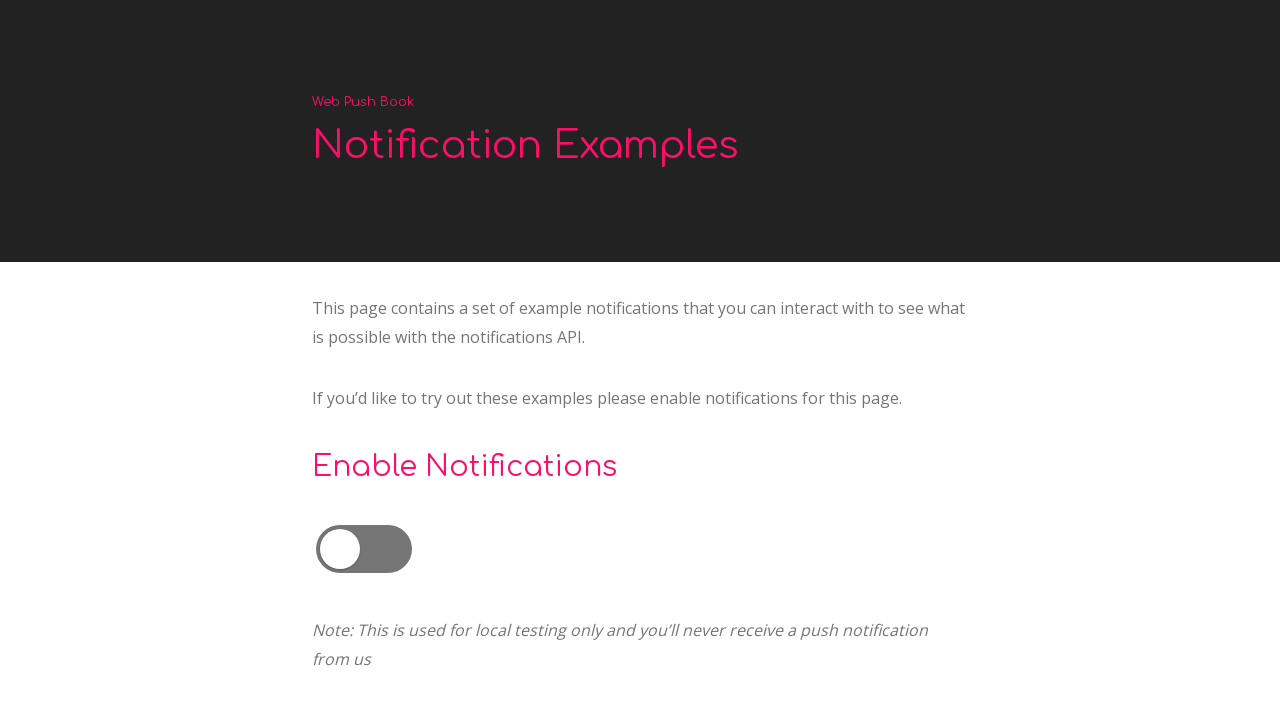